Tests window handling by verifying initial page content, clicking a link that opens a new window, switching to the new window to verify its content, and then switching back to the original window to verify it's still accessible.

Starting URL: https://the-internet.herokuapp.com/windows

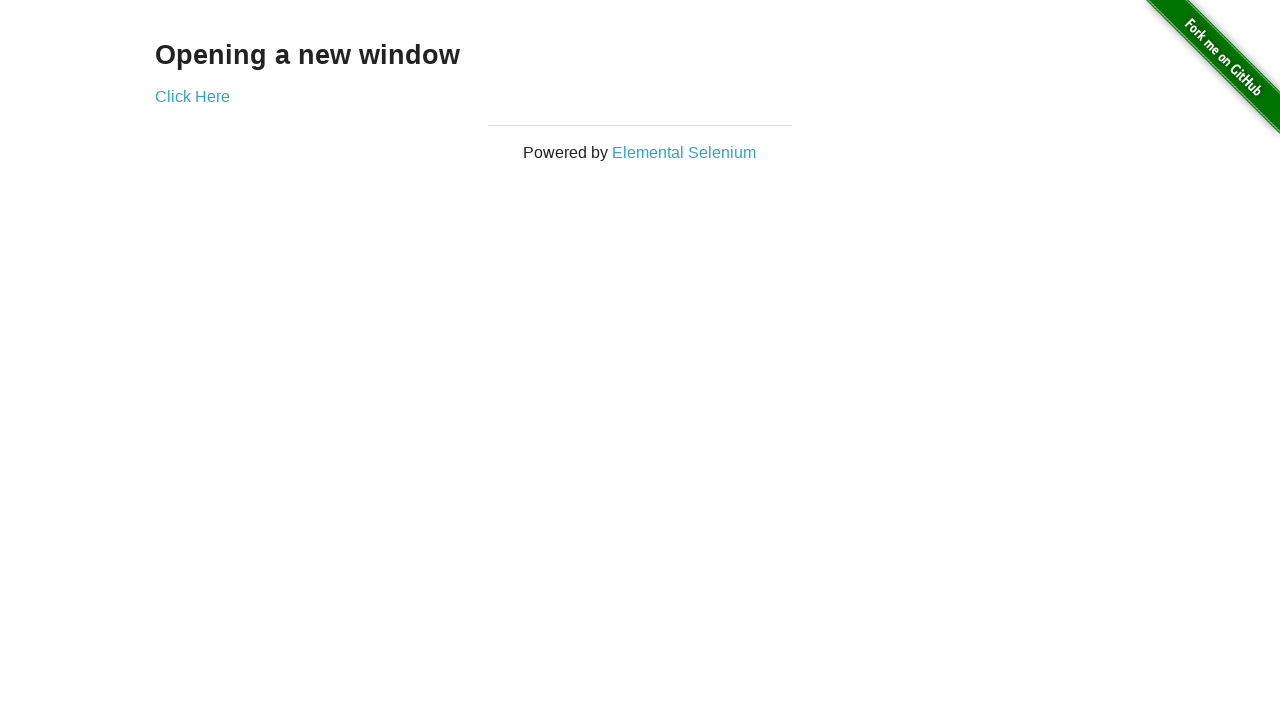

Verified initial page heading text is 'Opening a new window'
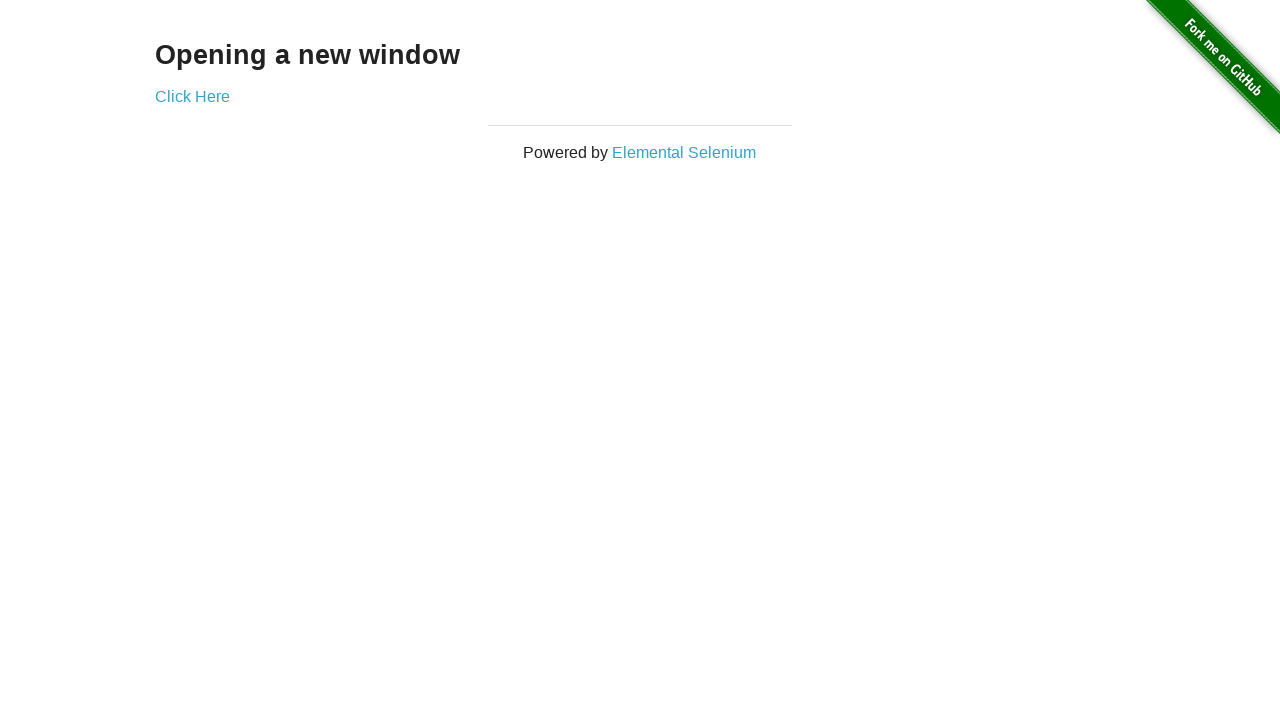

Verified initial page title is 'The Internet'
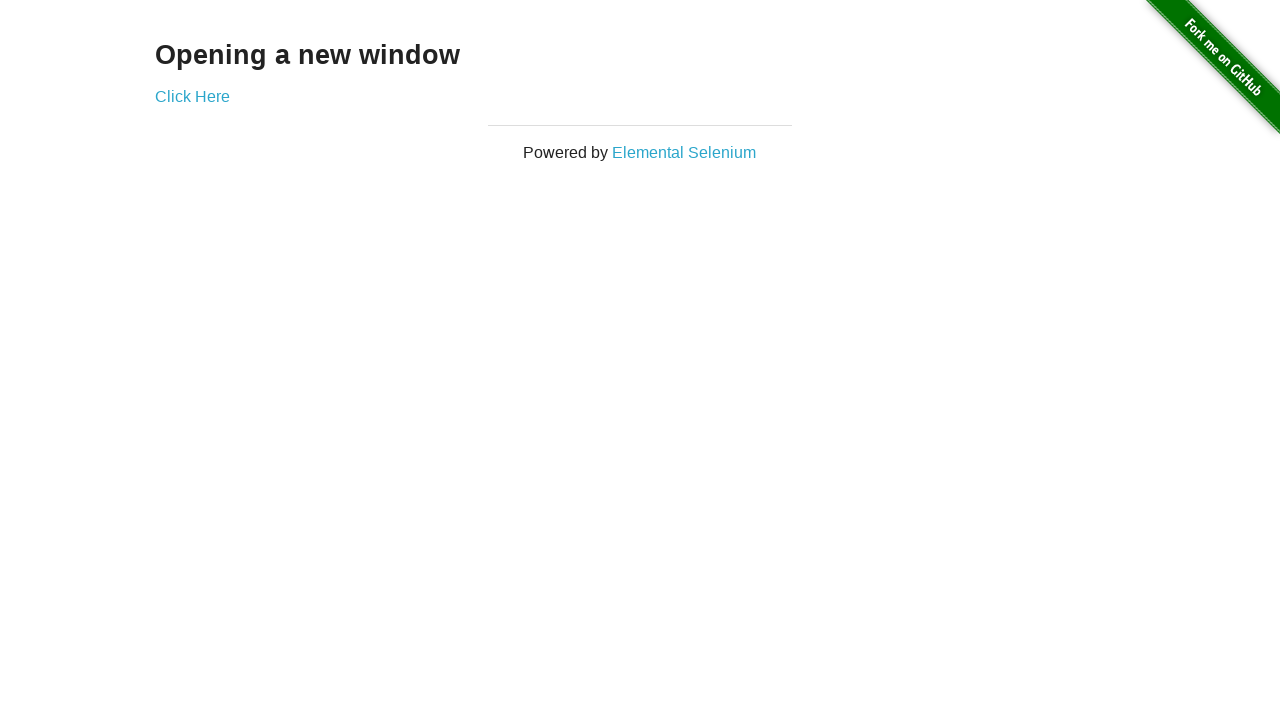

Stored reference to original page
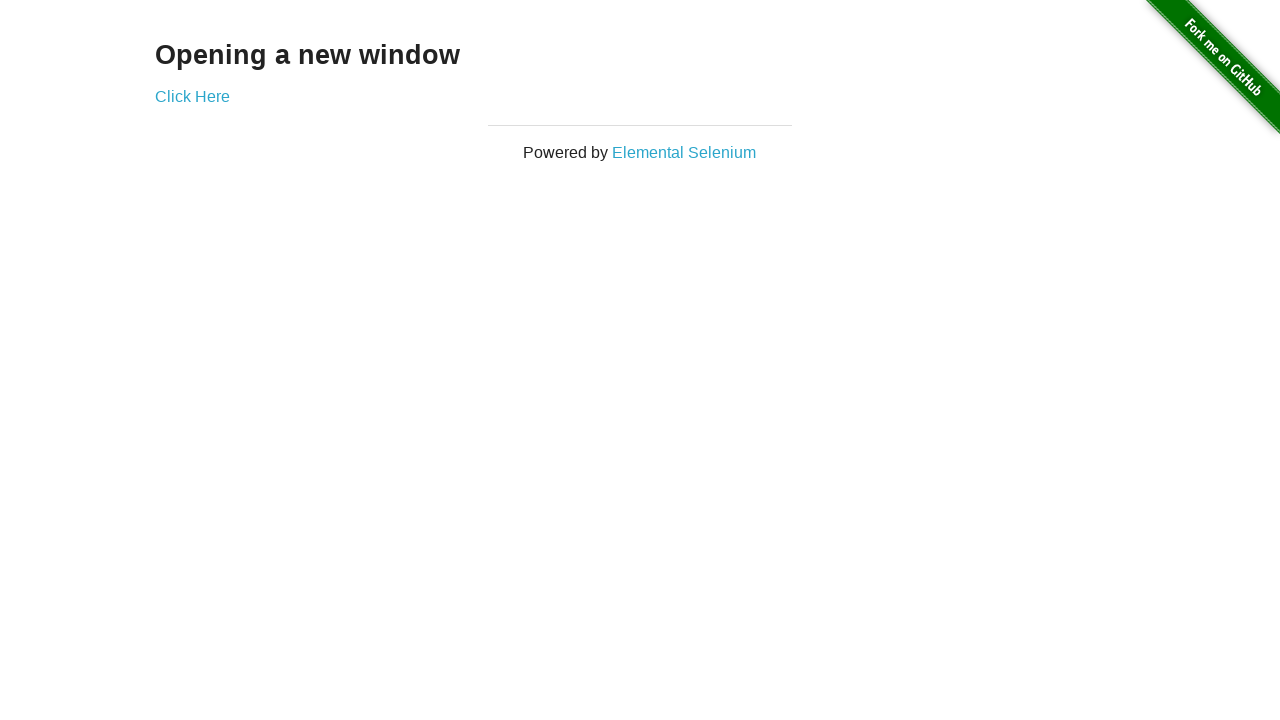

Clicked 'Click Here' link to open new window at (192, 96) on text=Click Here
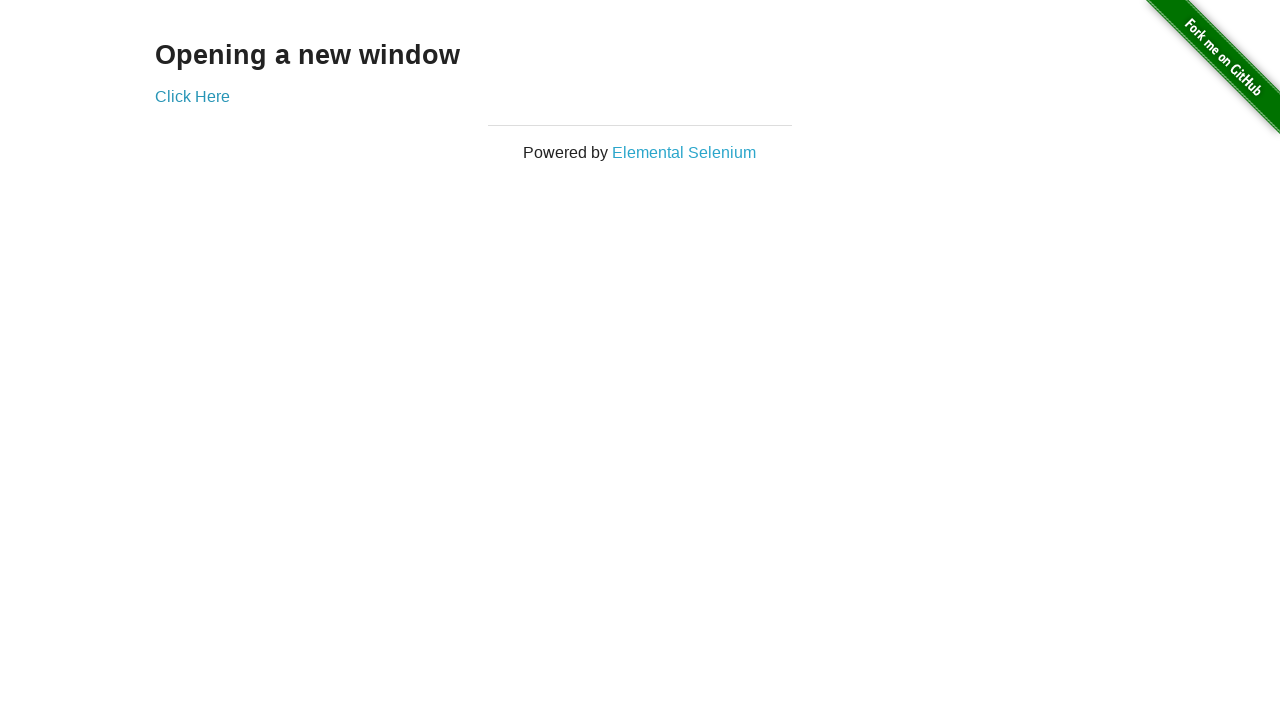

Captured new page/window reference
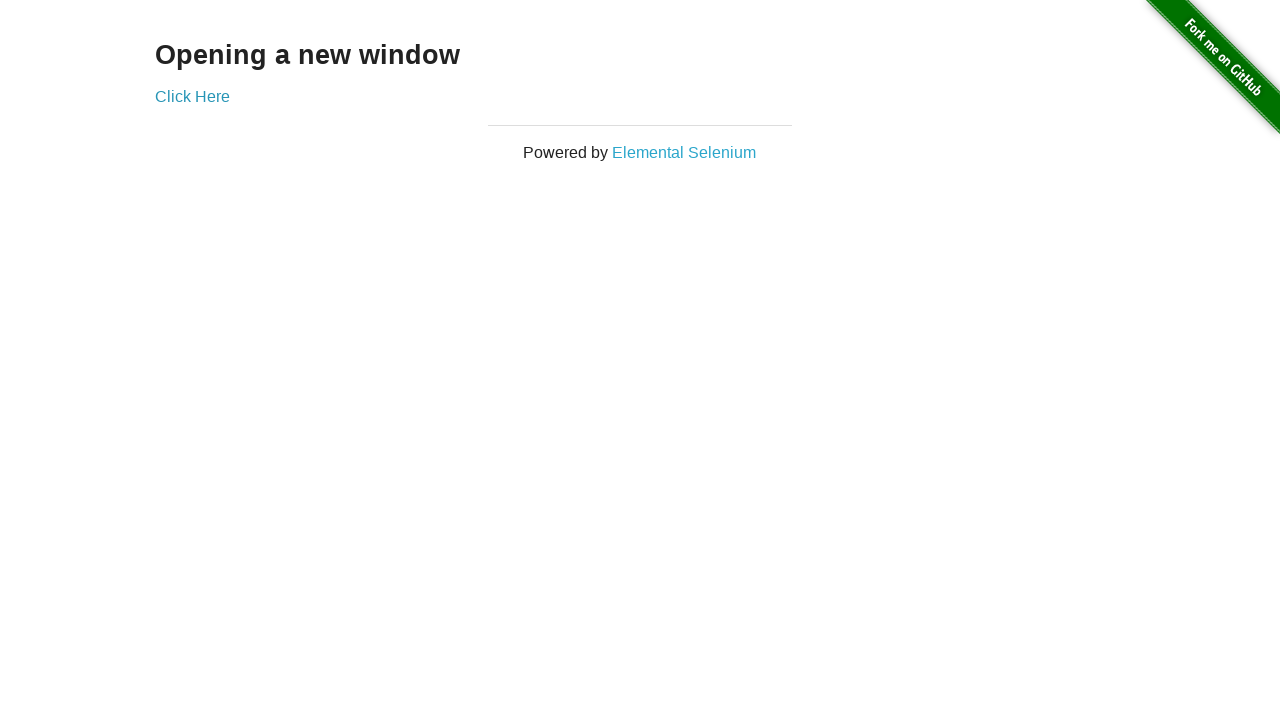

Waited for new page to fully load
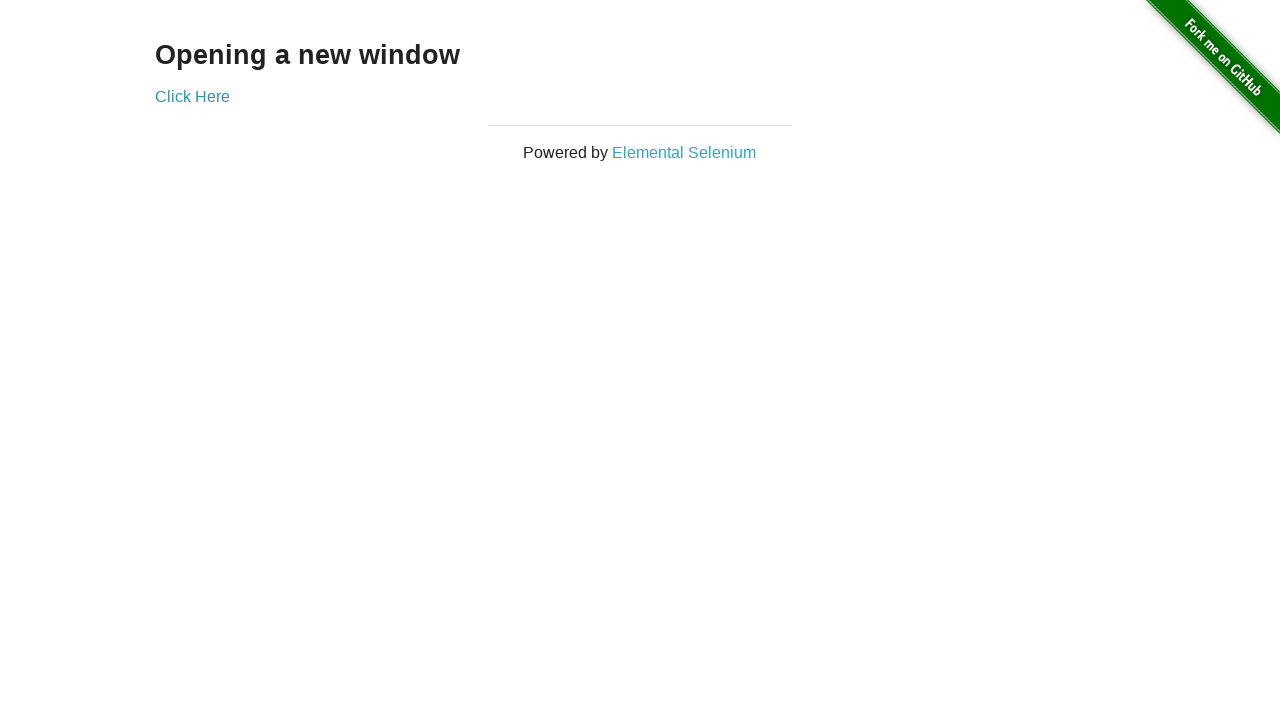

Verified new window title is 'New Window'
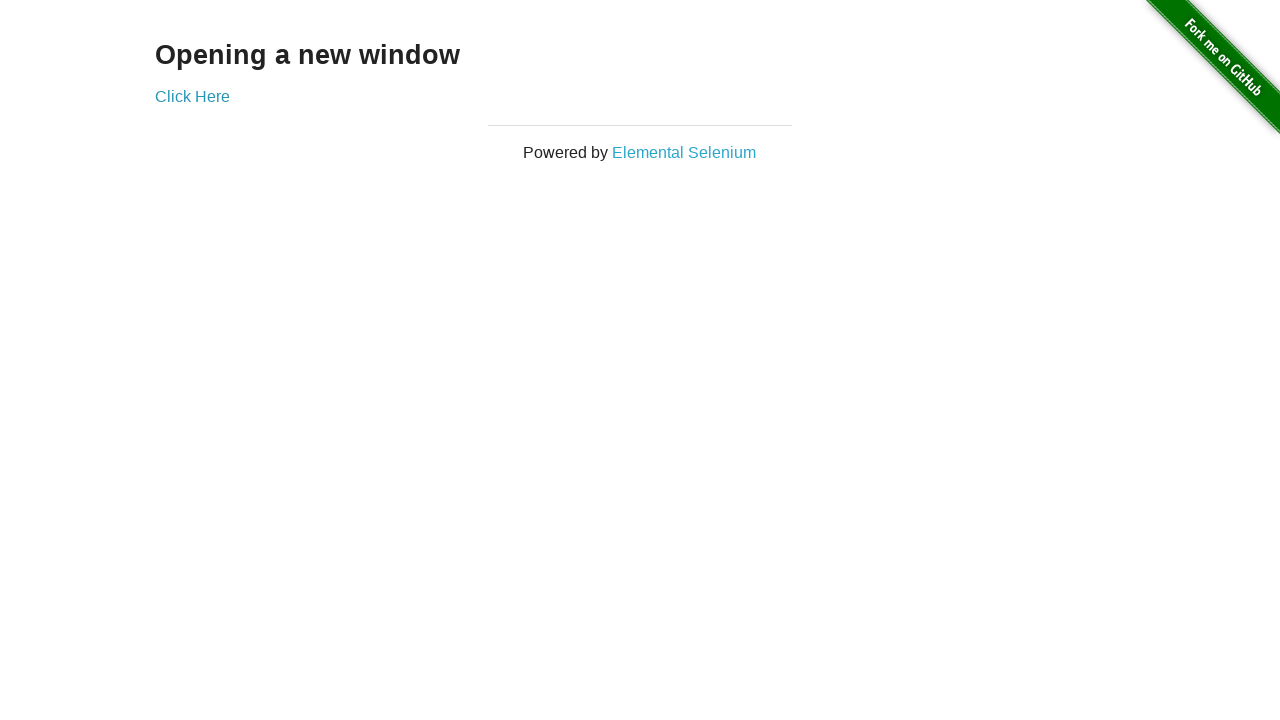

Verified new window heading text is 'New Window'
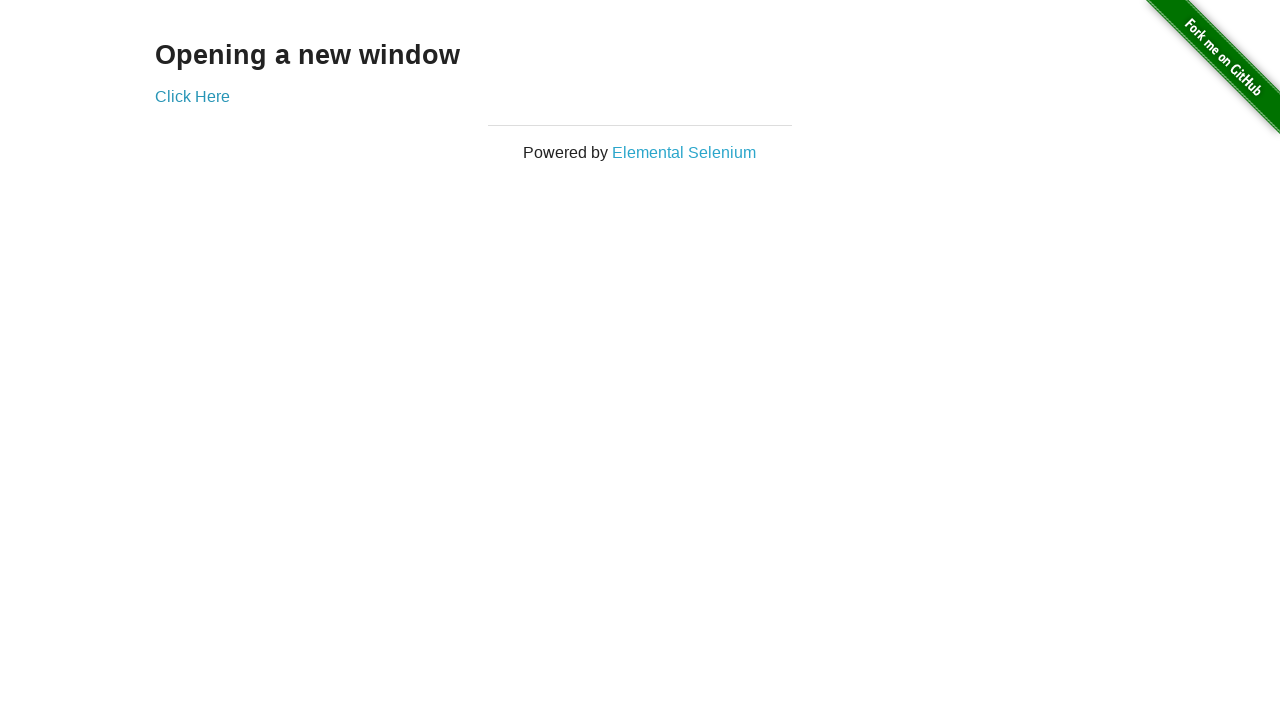

Switched back to original page
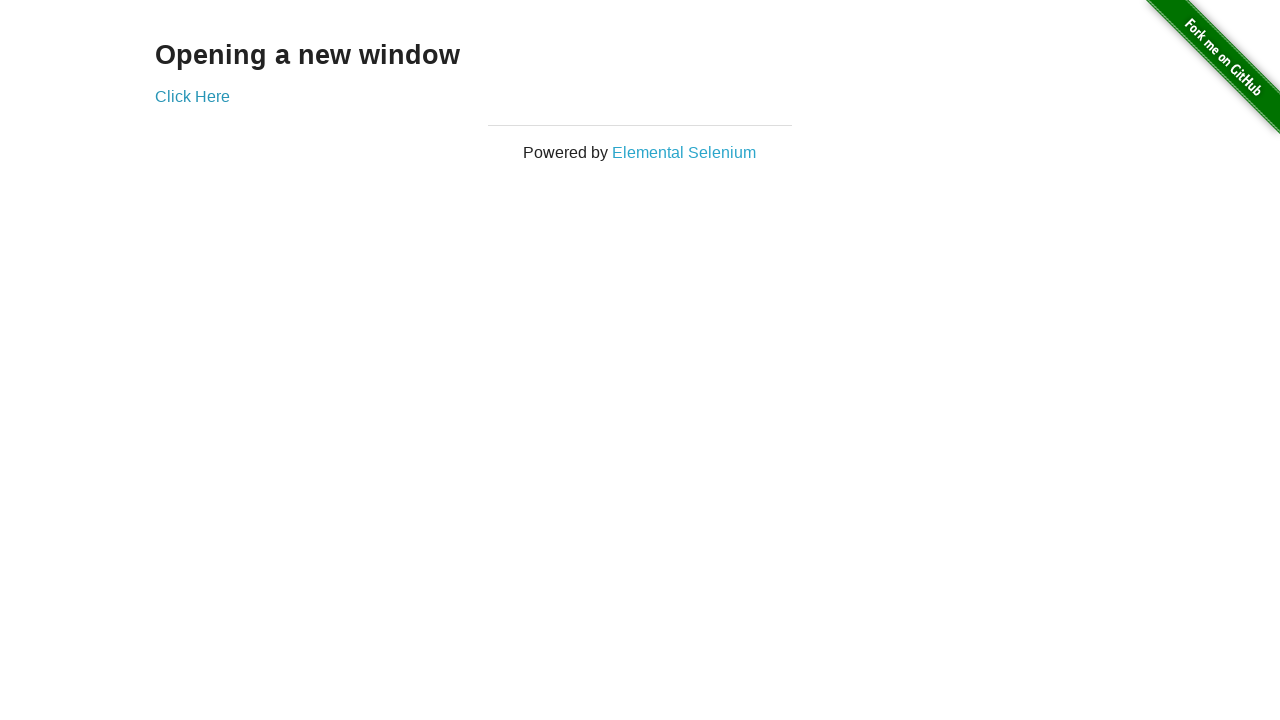

Verified original page title is still 'The Internet'
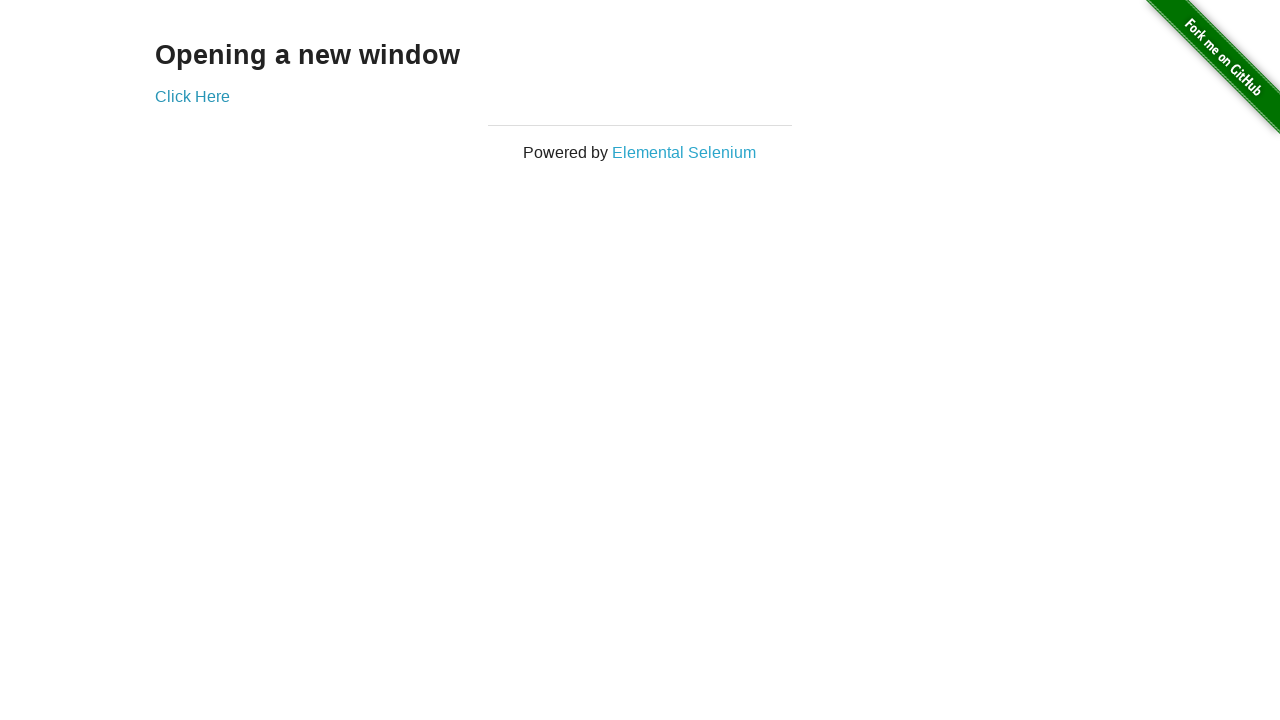

Switched to new window again
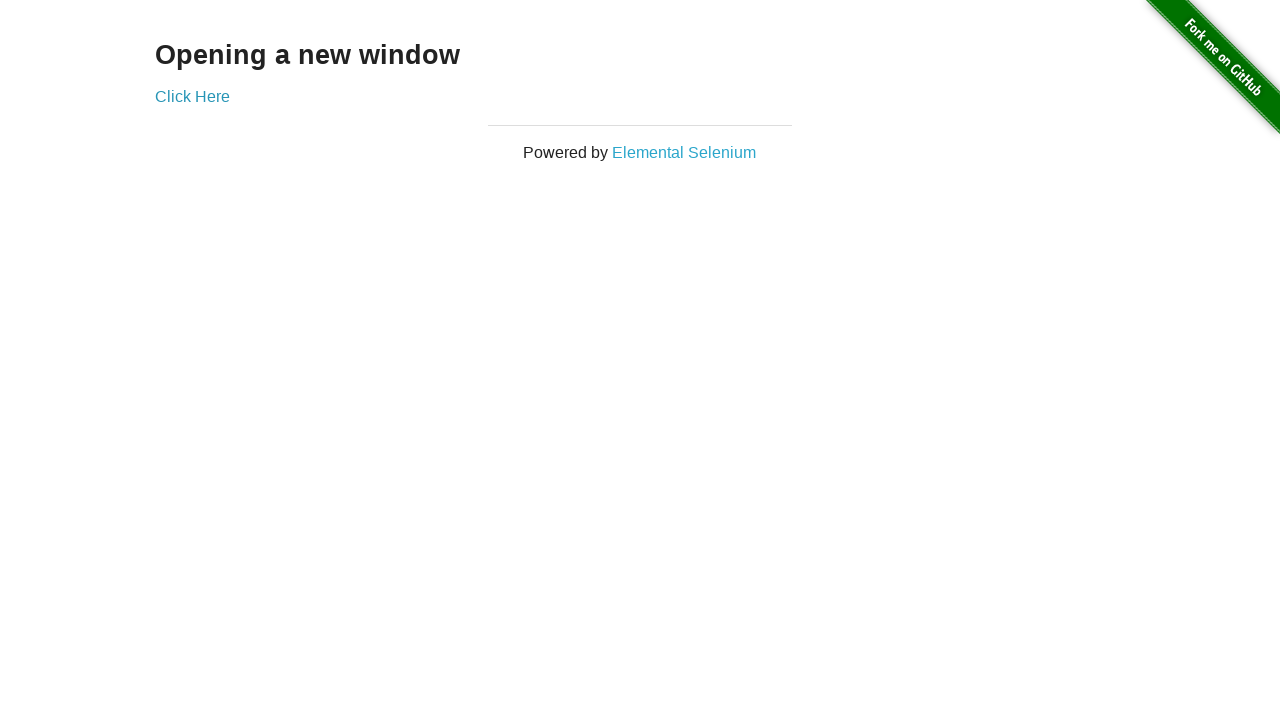

Switched back to original page again
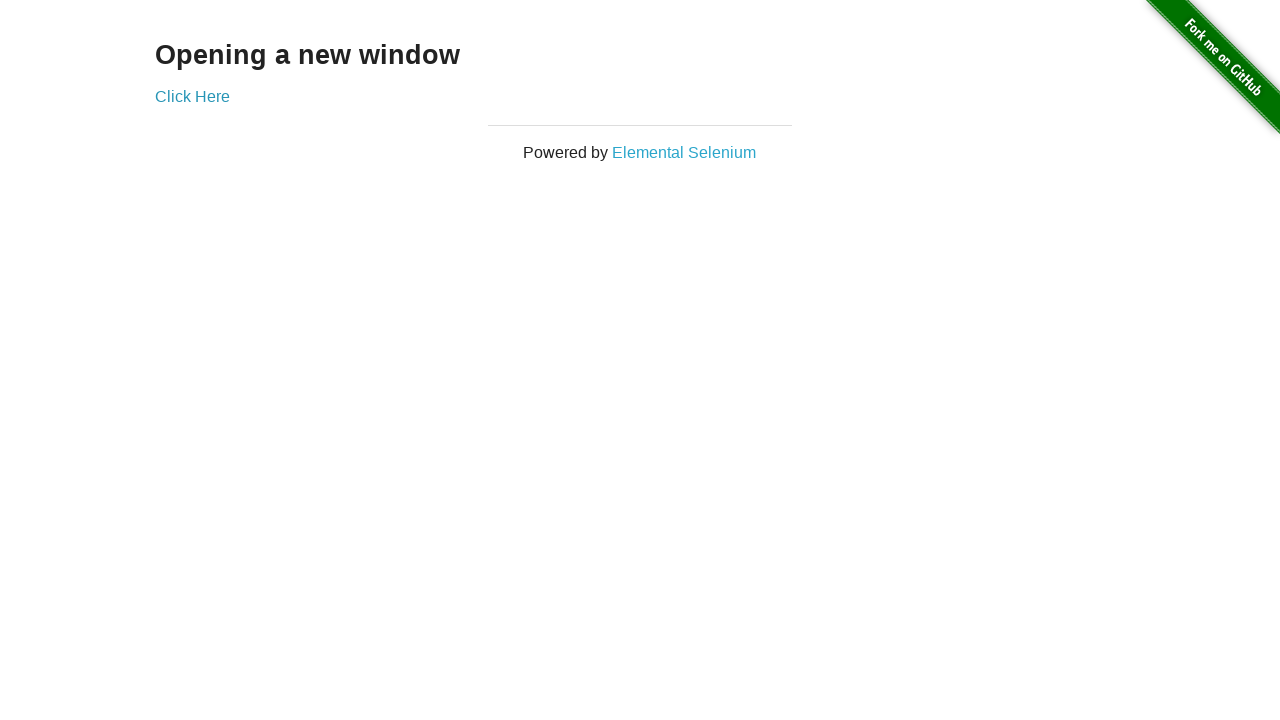

Switched to new window one more time
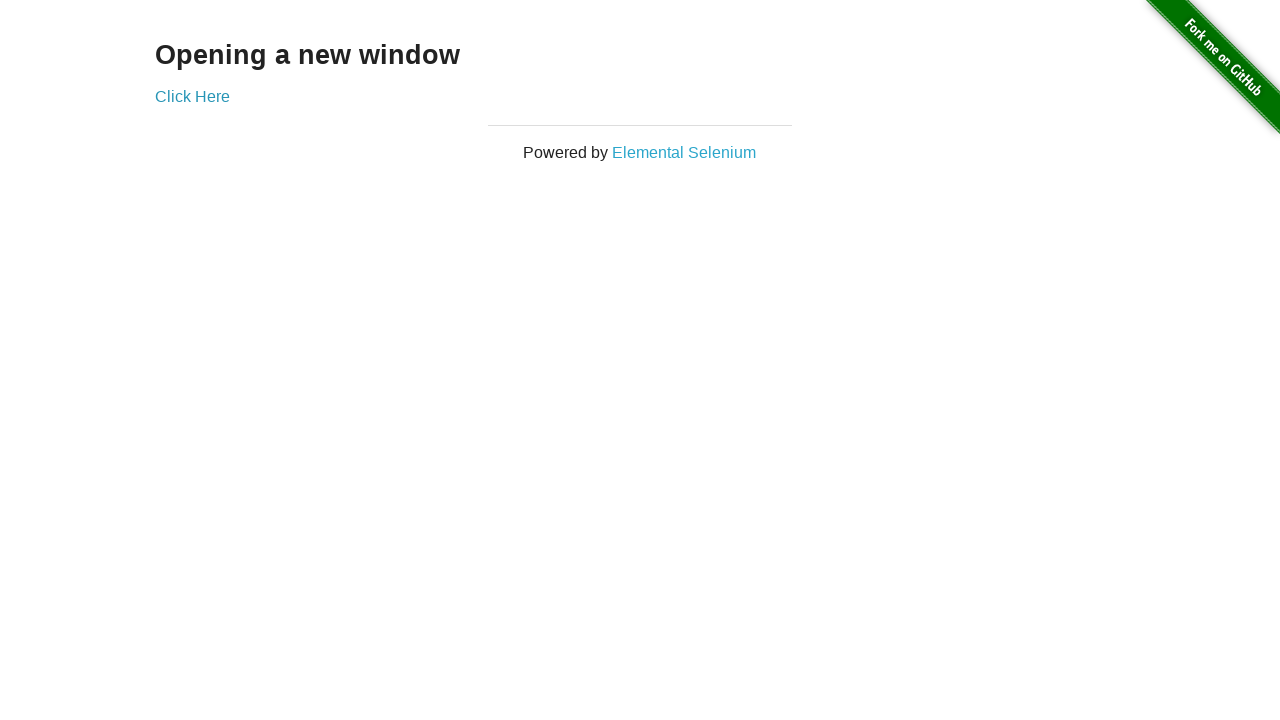

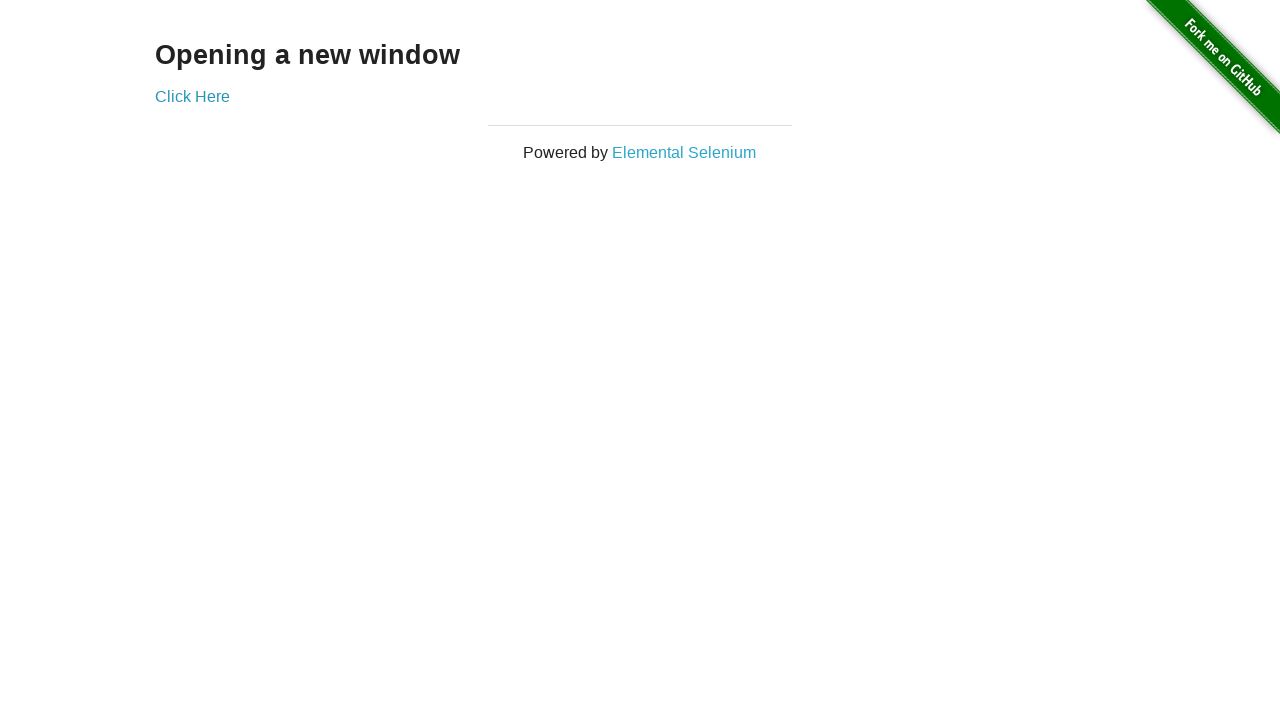